Tests a form submission on DemoQA by filling in full name, email, and address fields, then submitting the form

Starting URL: http://demoqa.com/text-box

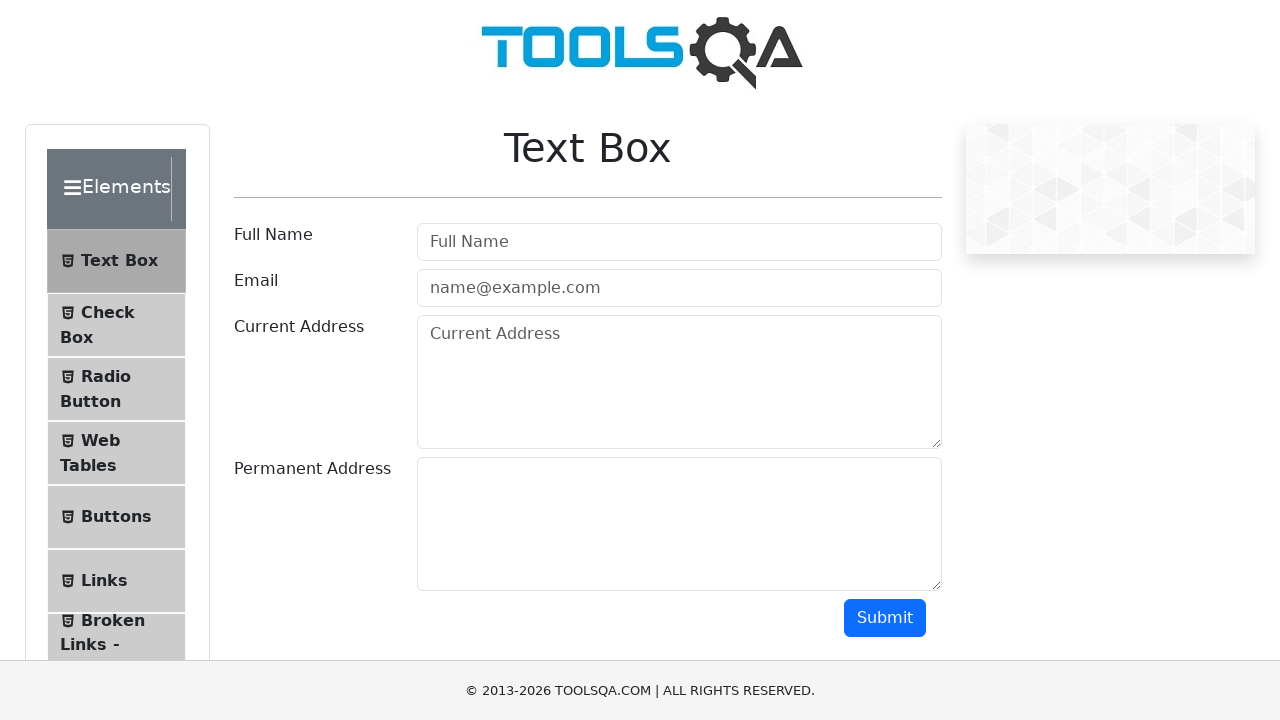

Filled full name field with 'Automation' on input[id="userName"]
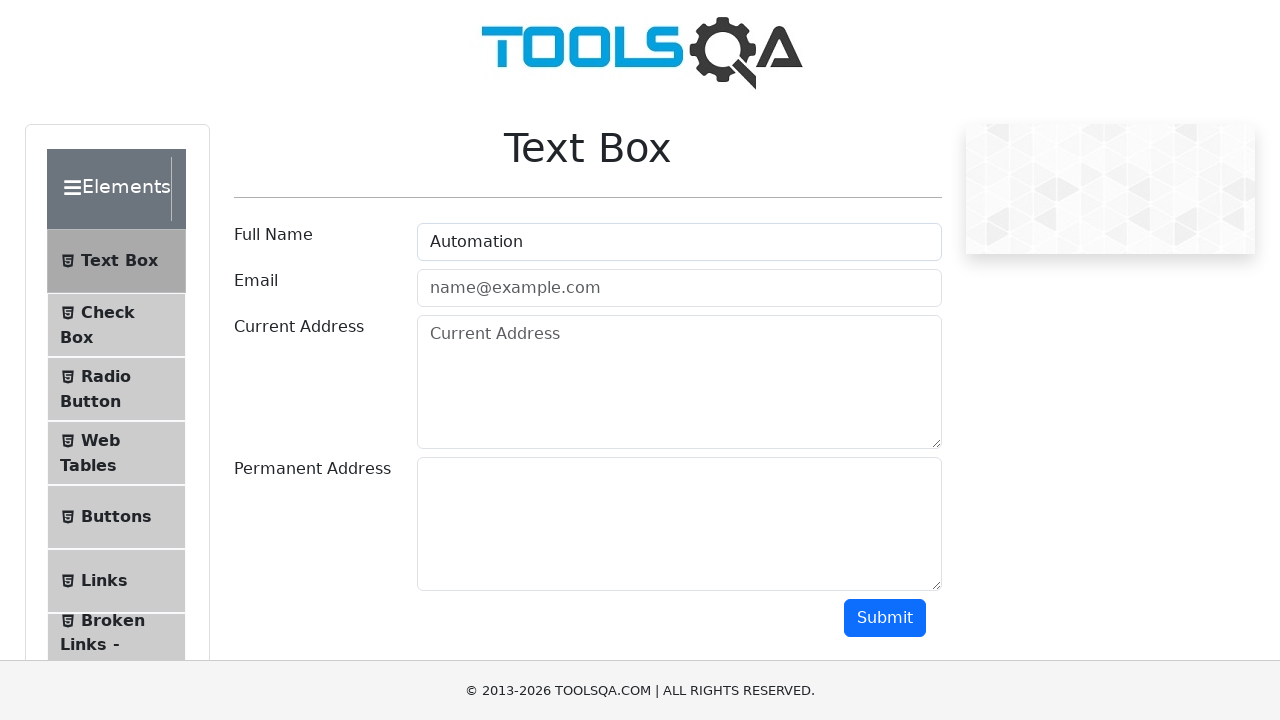

Filled email field with 'testing@gmail.com' on input[id="userEmail"]
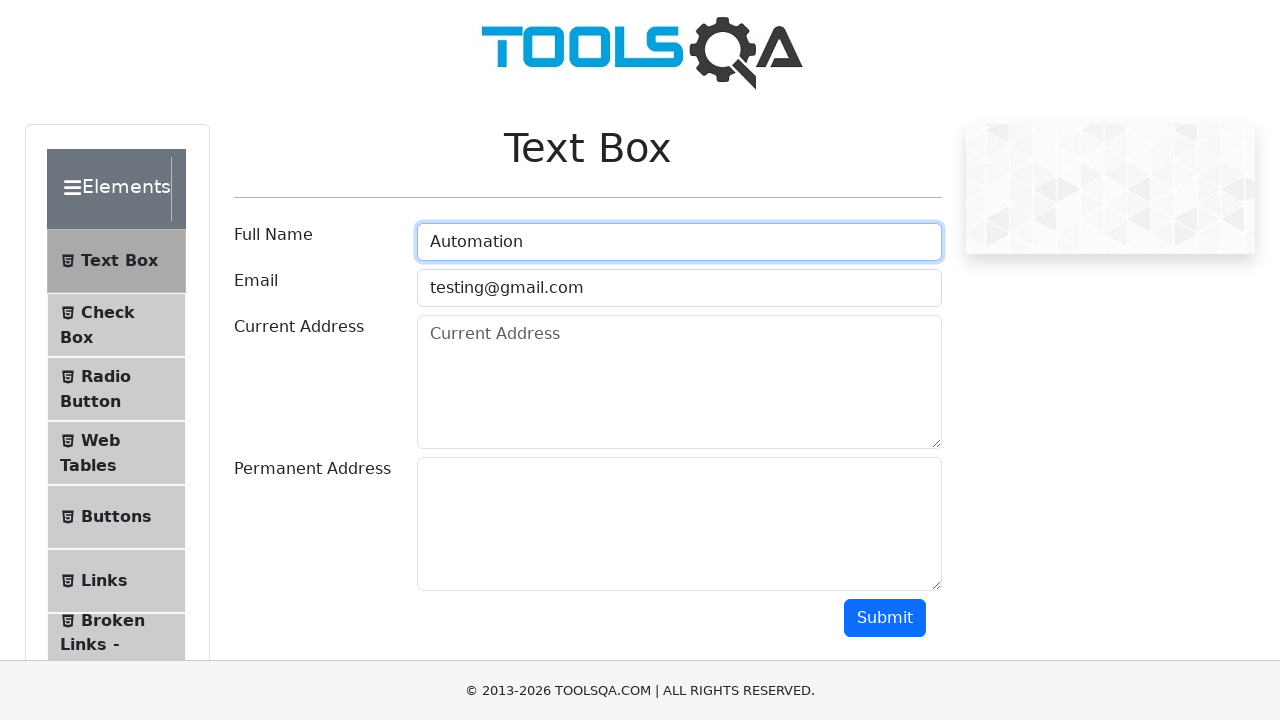

Filled current address field with 'TestingCurrentAddress' on textarea[id="currentAddress"]
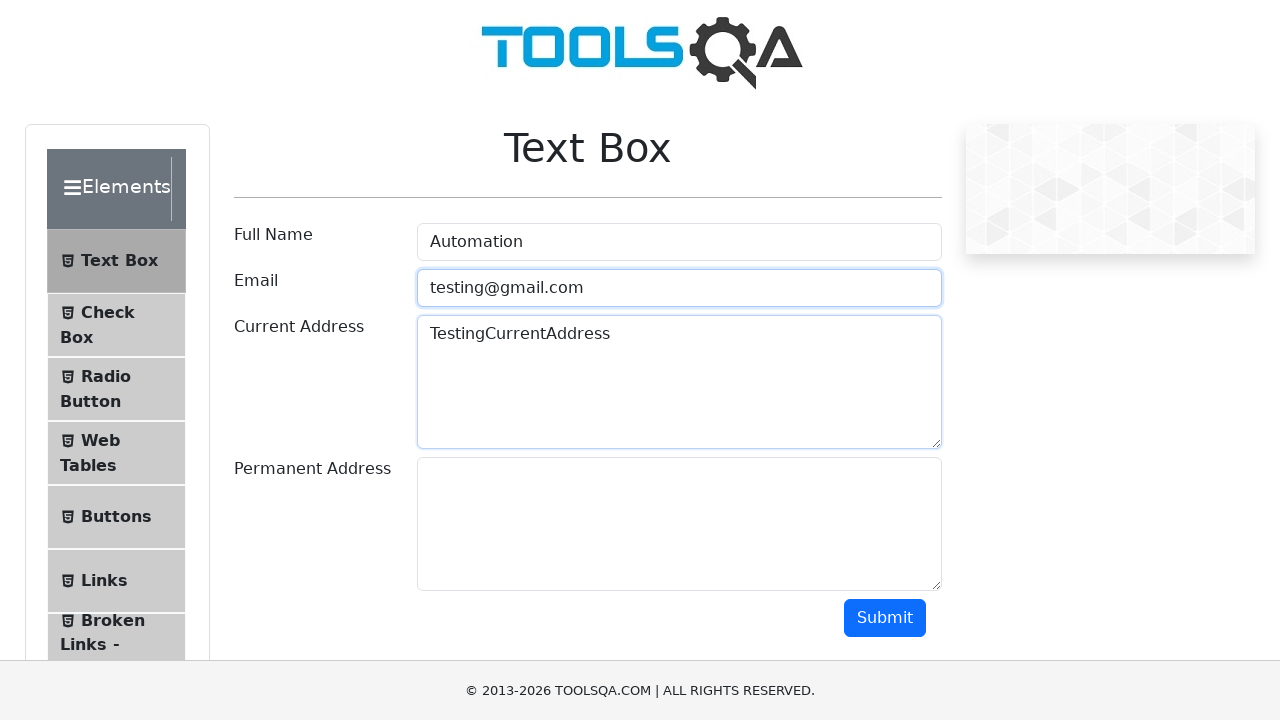

Filled permanent address field with 'TestingPermanentAddress' on textarea[id="permanentAddress"]
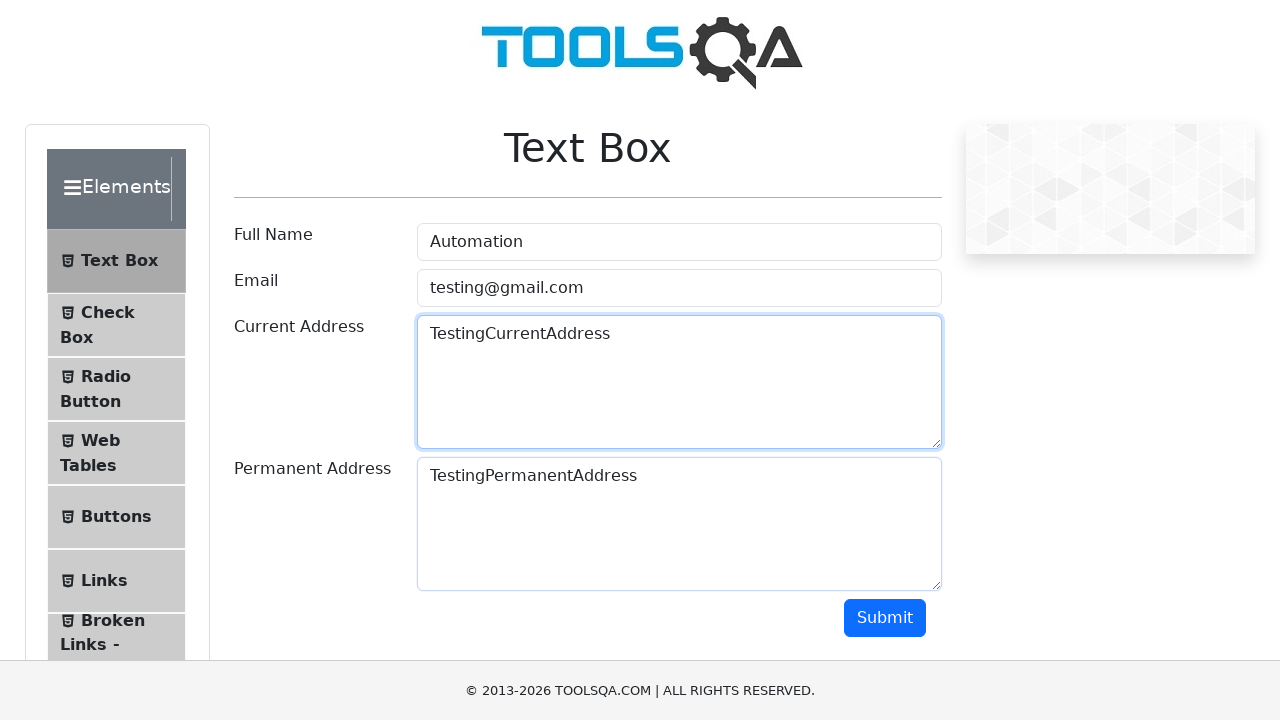

Clicked submit button to submit the form at (885, 618) on button[id="submit"]
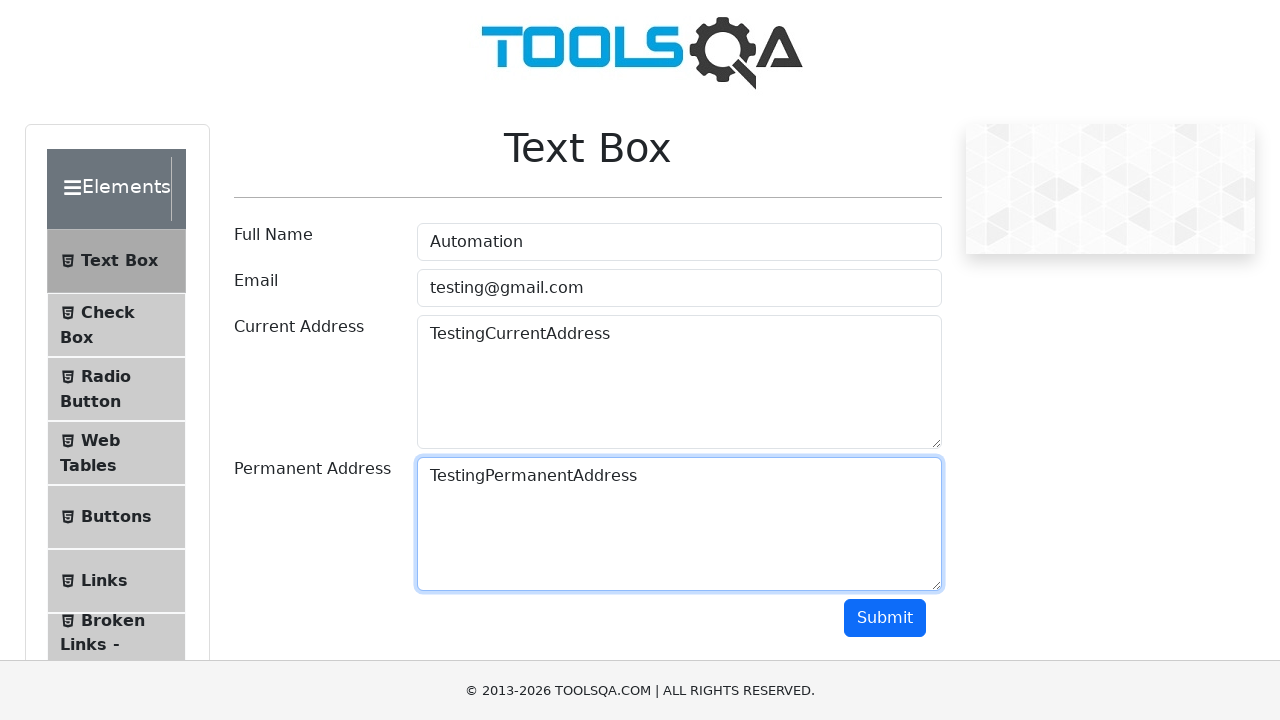

Retrieved full name field value after submission
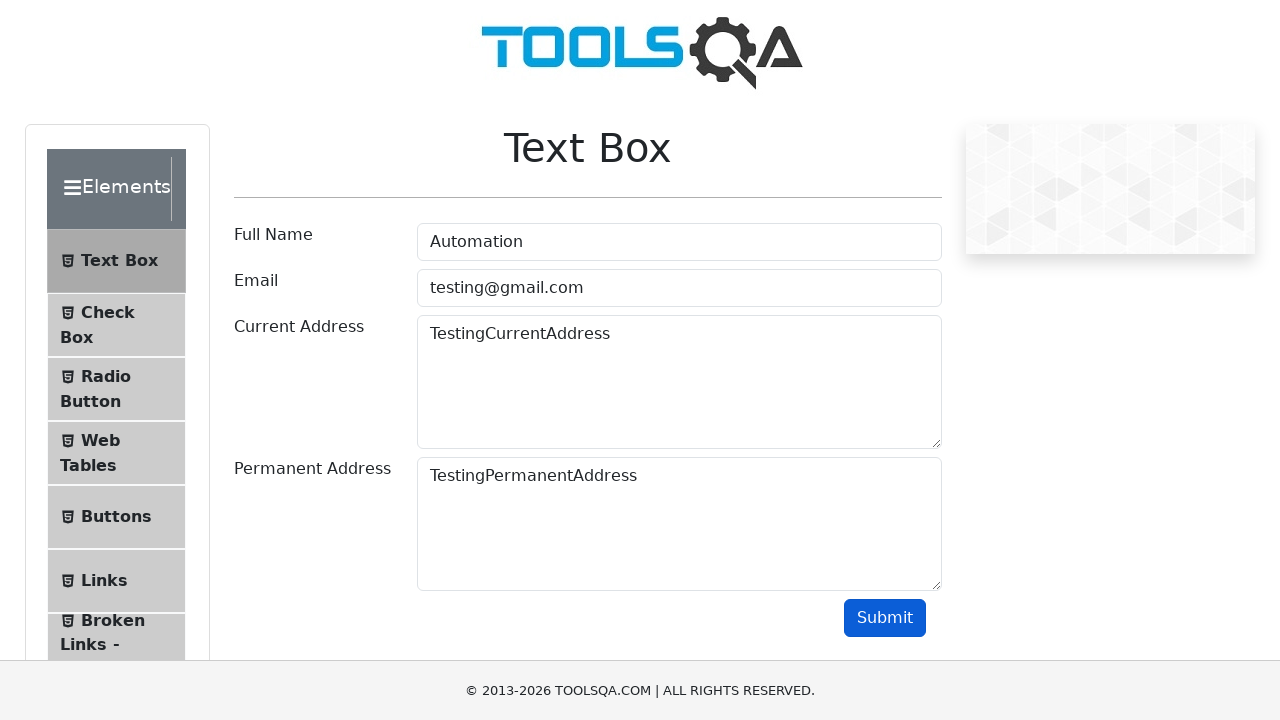

Retrieved email field value after submission
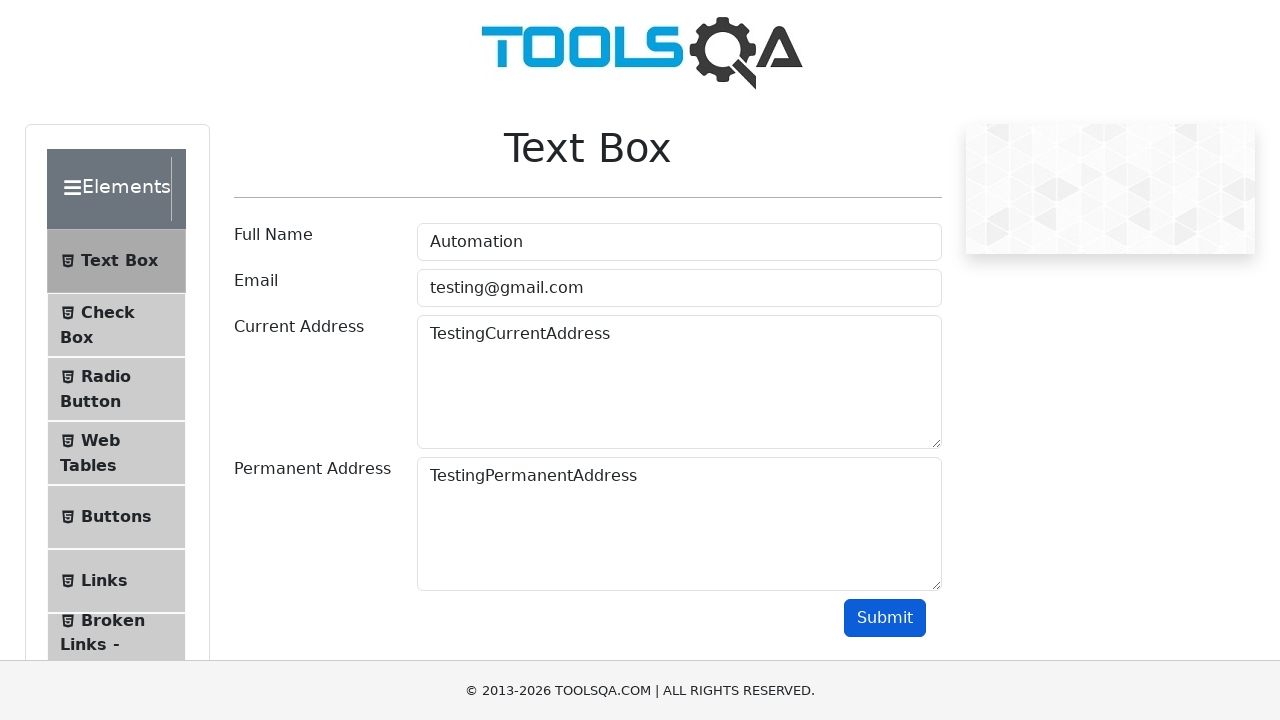

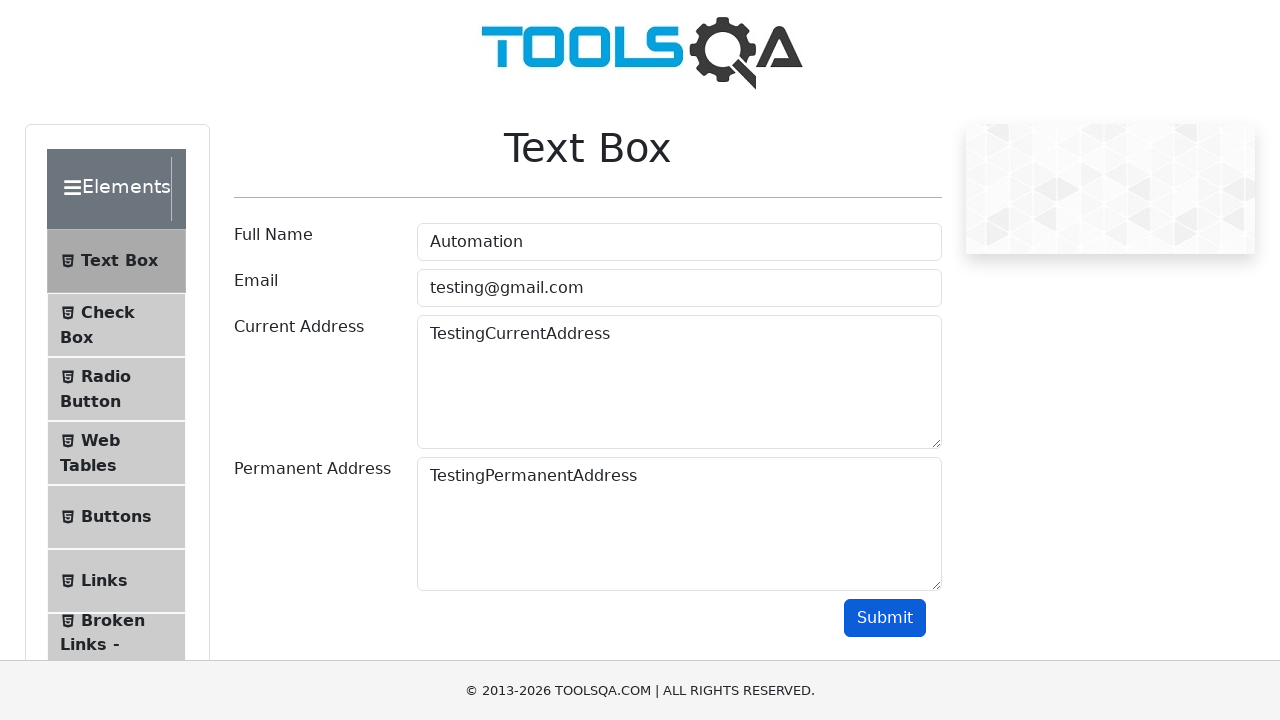